Navigates to the Alsatian GitHub wiki page and verifies that the page header title displays "Home"

Starting URL: https://github.com/alsatian-test/alsatian/wiki

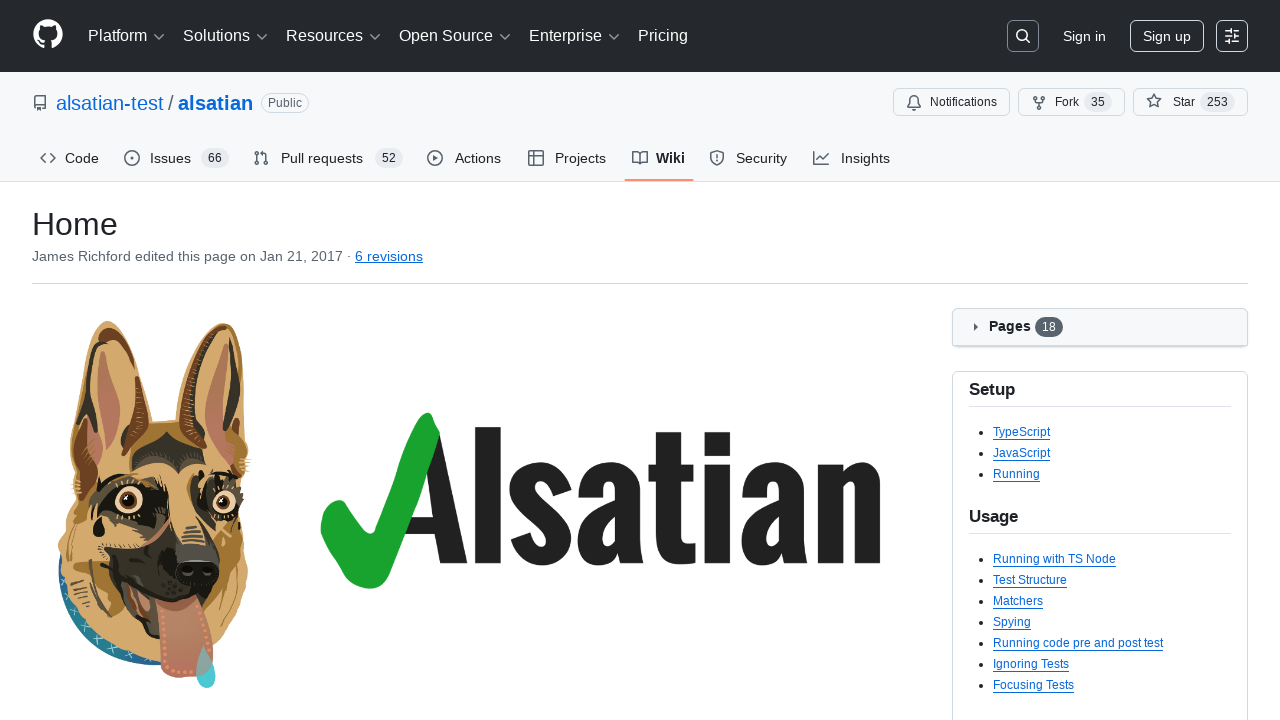

Navigated to Alsatian GitHub wiki page
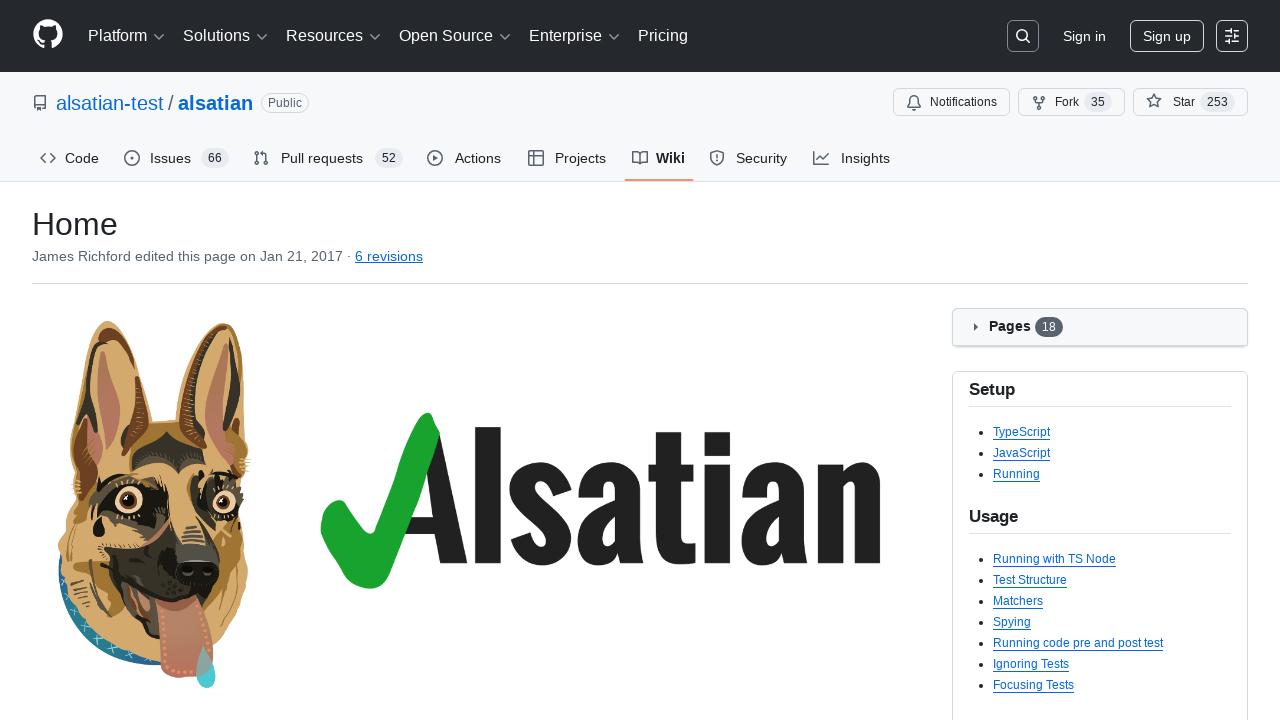

Wiki header title element loaded
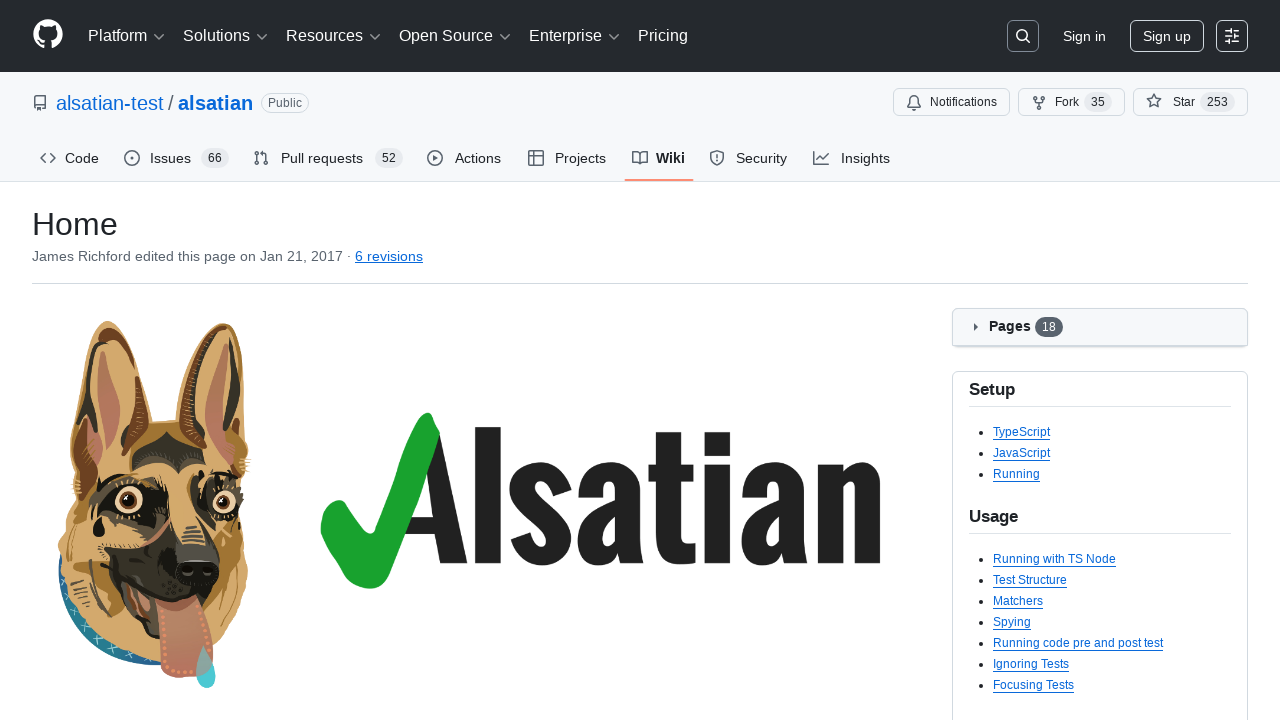

Retrieved header title text: 'Home'
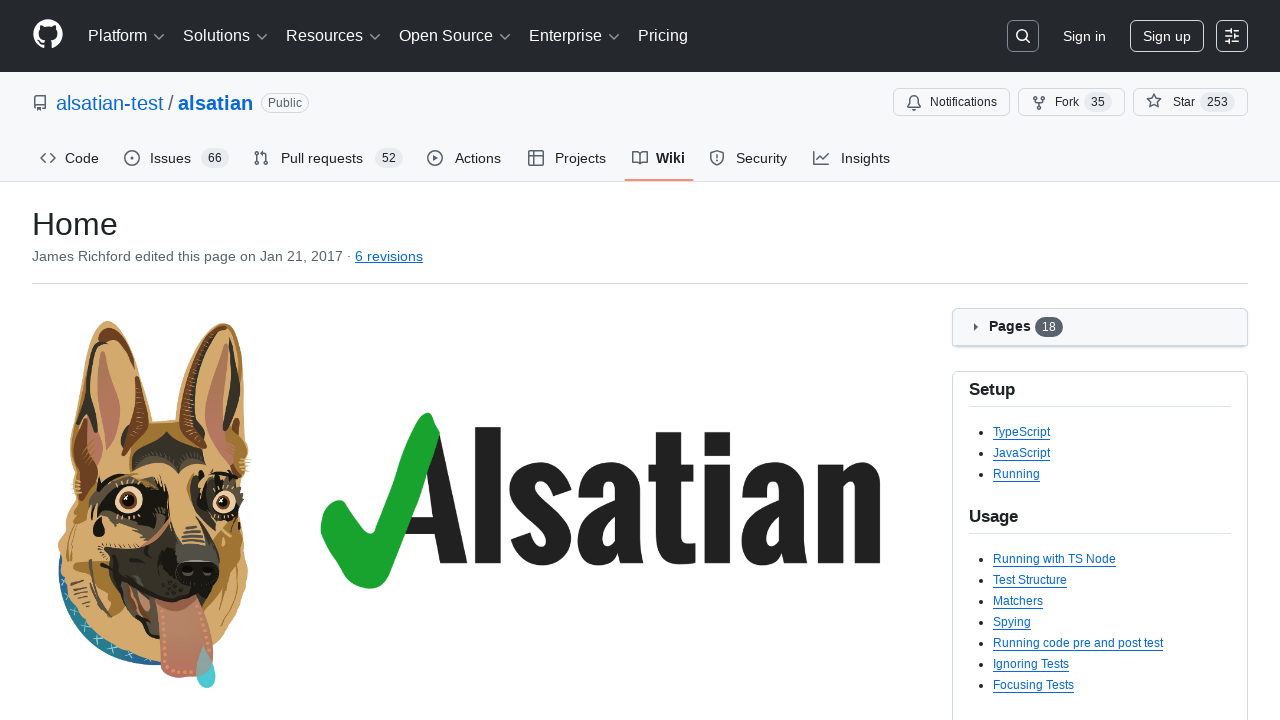

Verified that header title is 'Home'
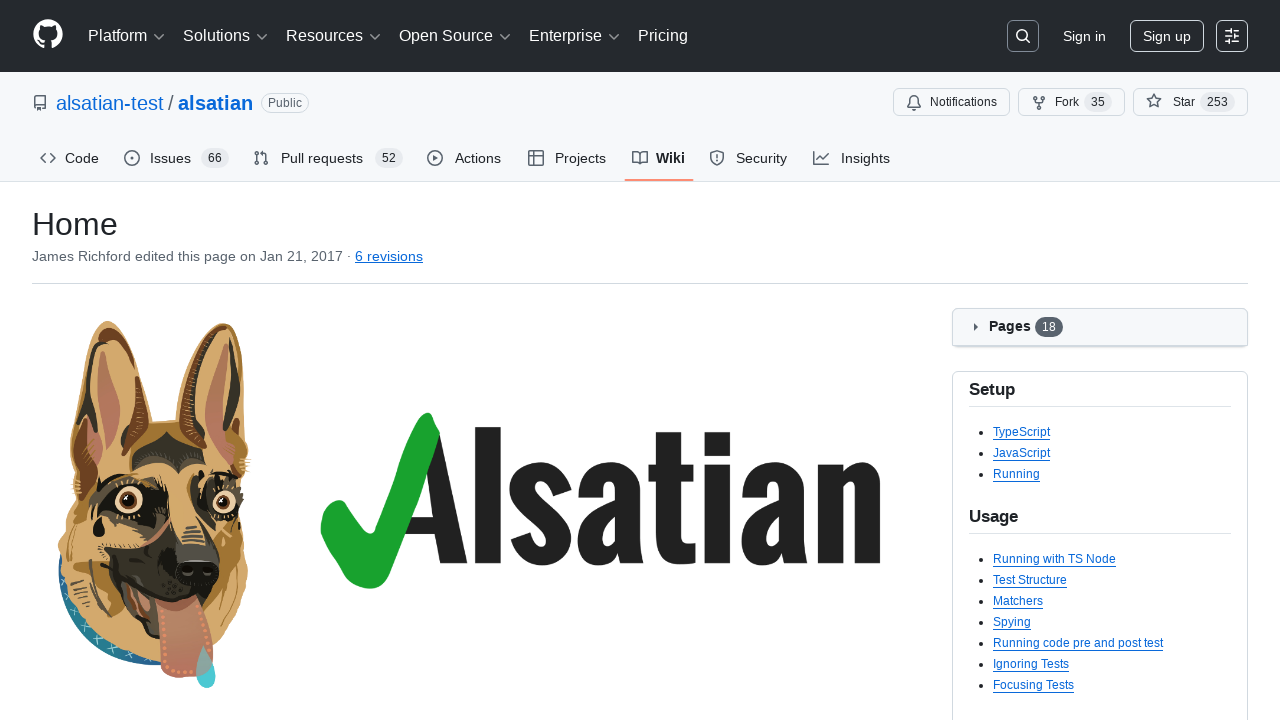

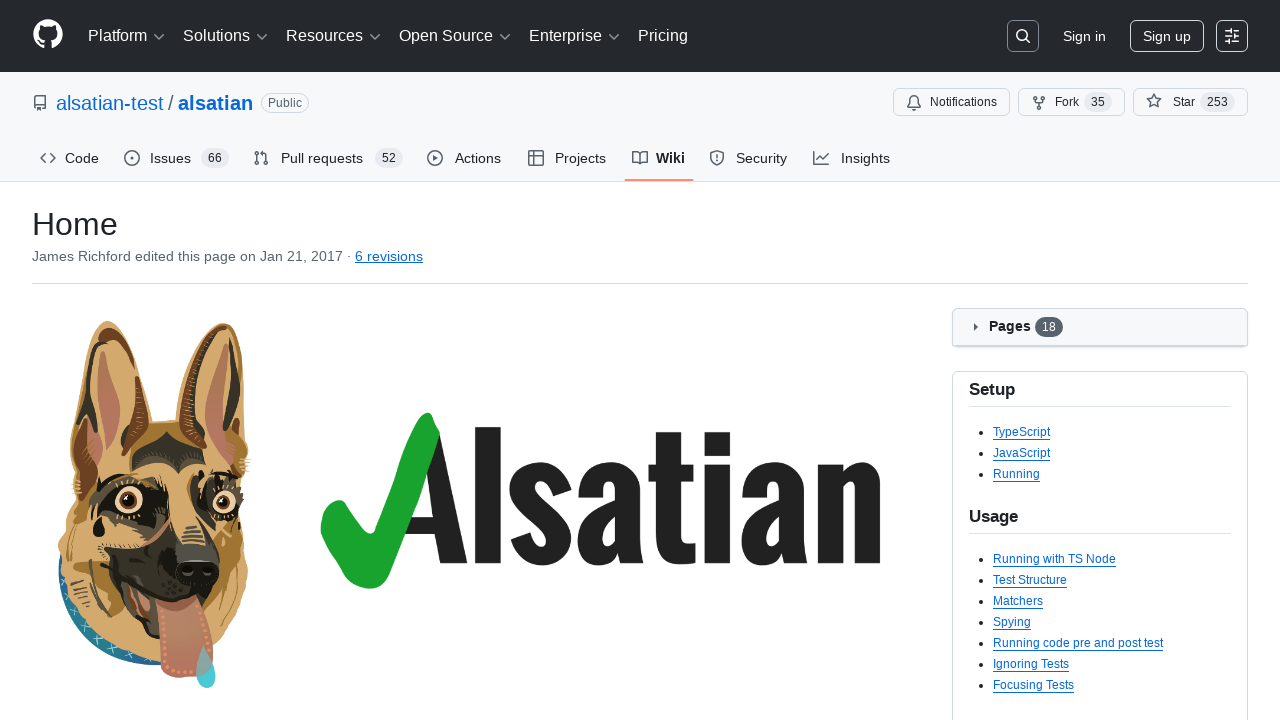